Navigates to a large page and highlights a specific element by changing its border style to a red dashed line using JavaScript execution, then reverts the style after a delay.

Starting URL: http://the-internet.herokuapp.com/large

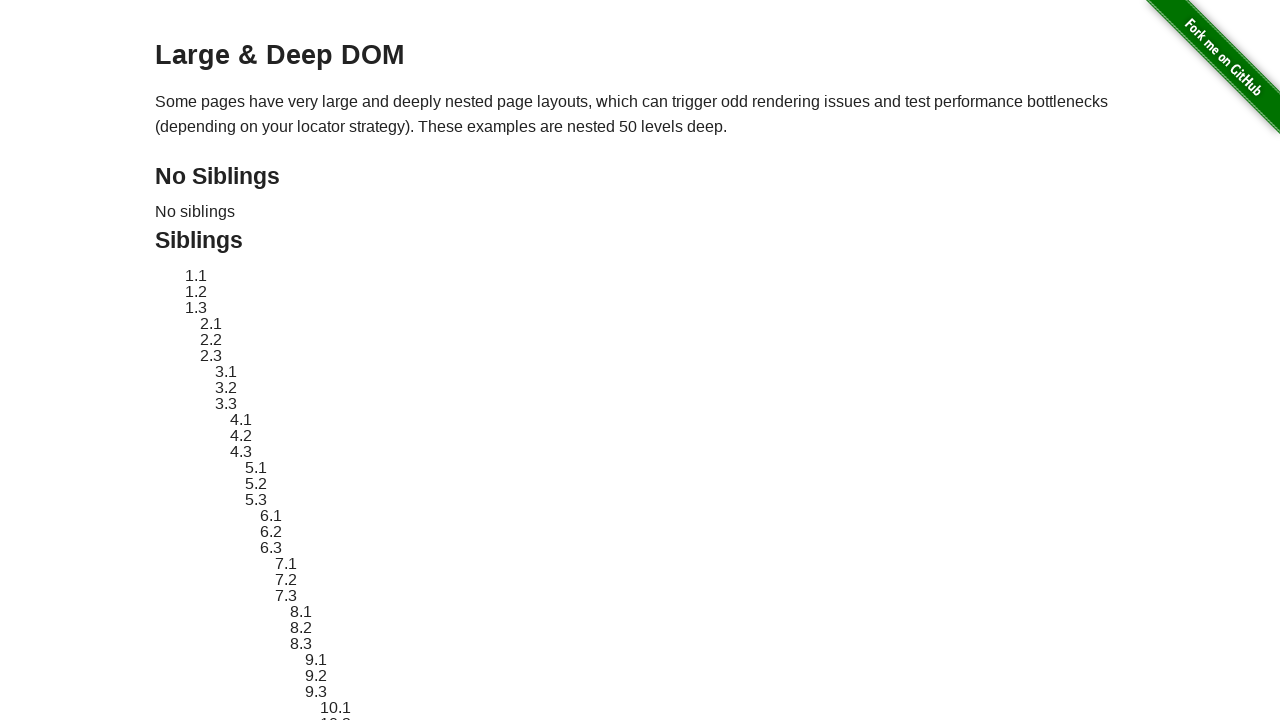

Navigated to the large page
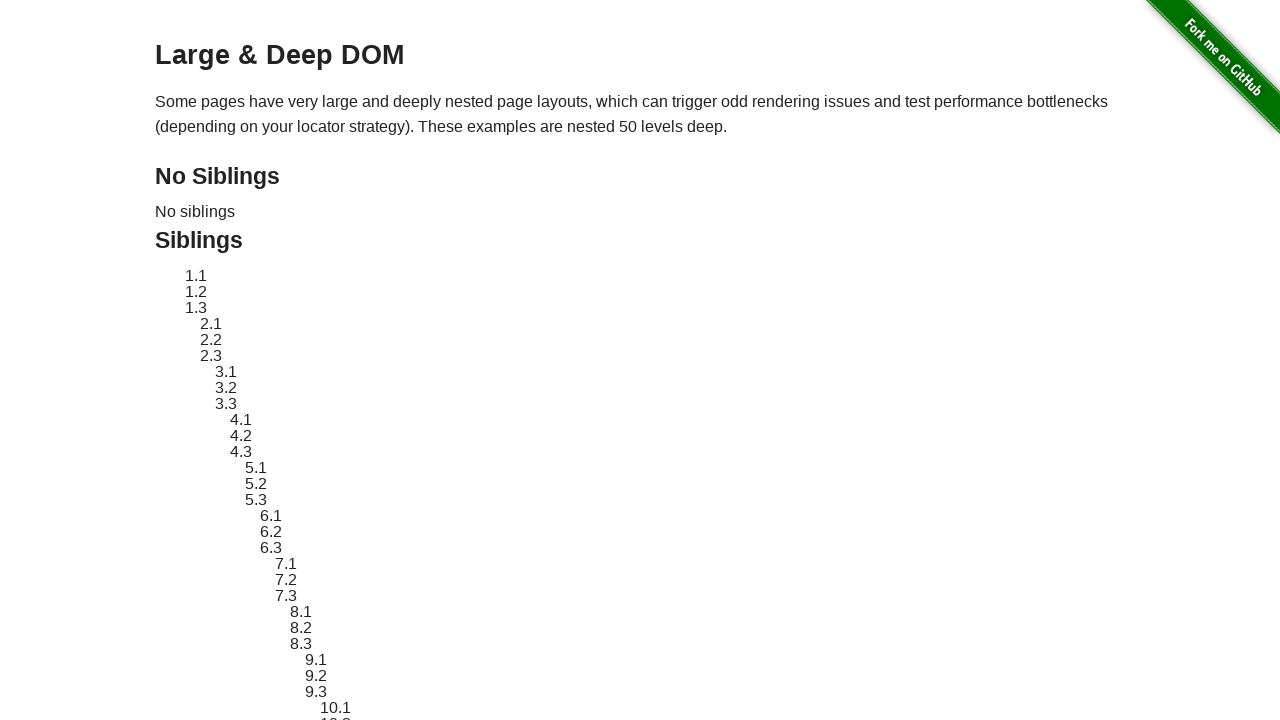

Located element #sibling-2.3
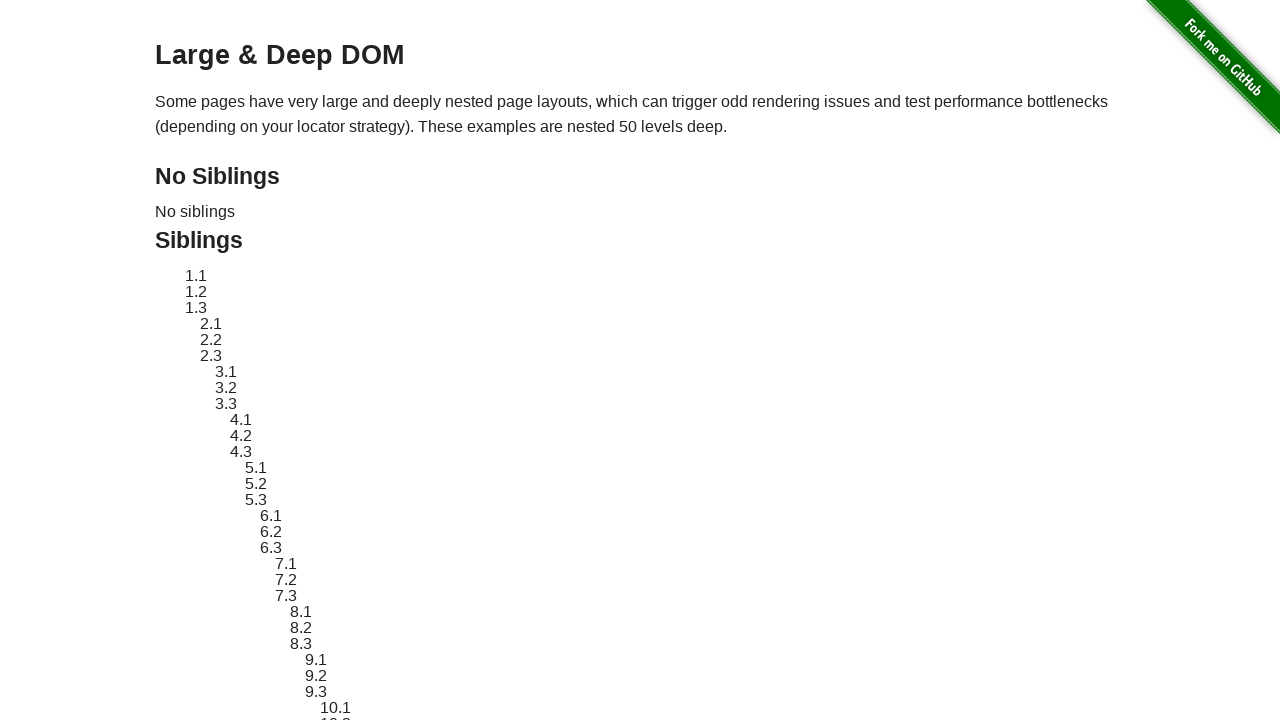

Element #sibling-2.3 became visible
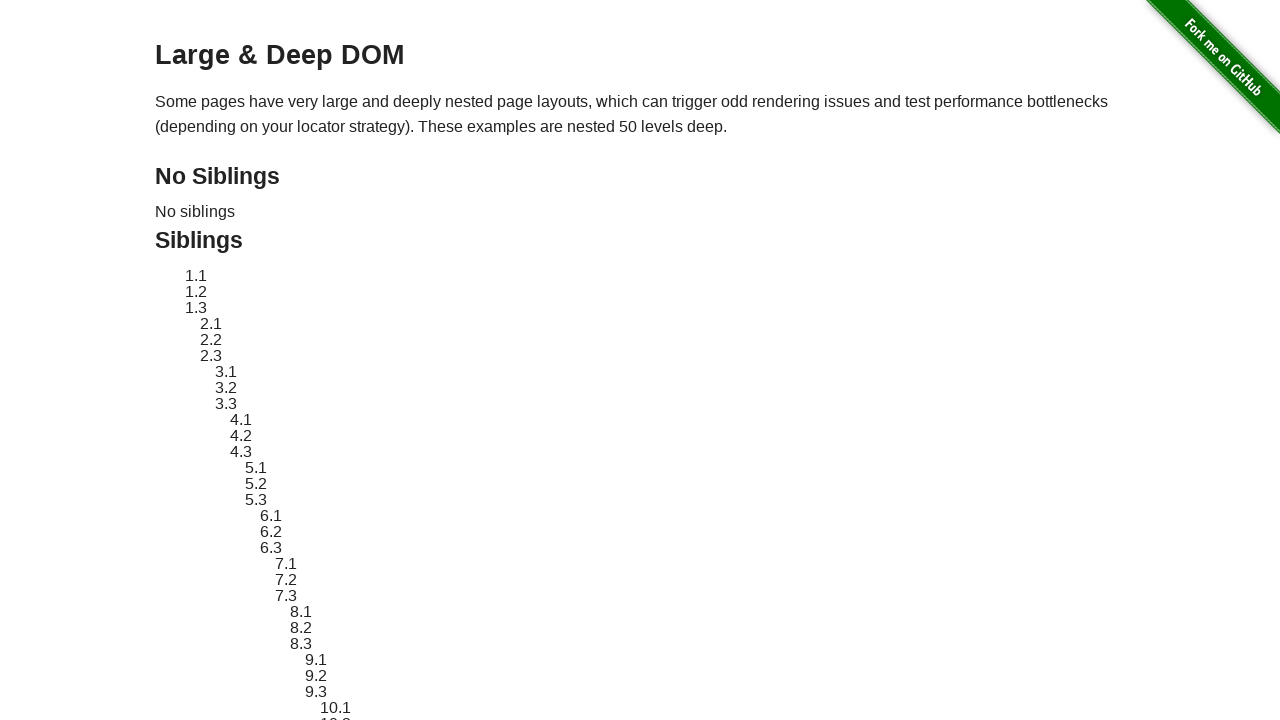

Applied red dashed border highlight to element #sibling-2.3
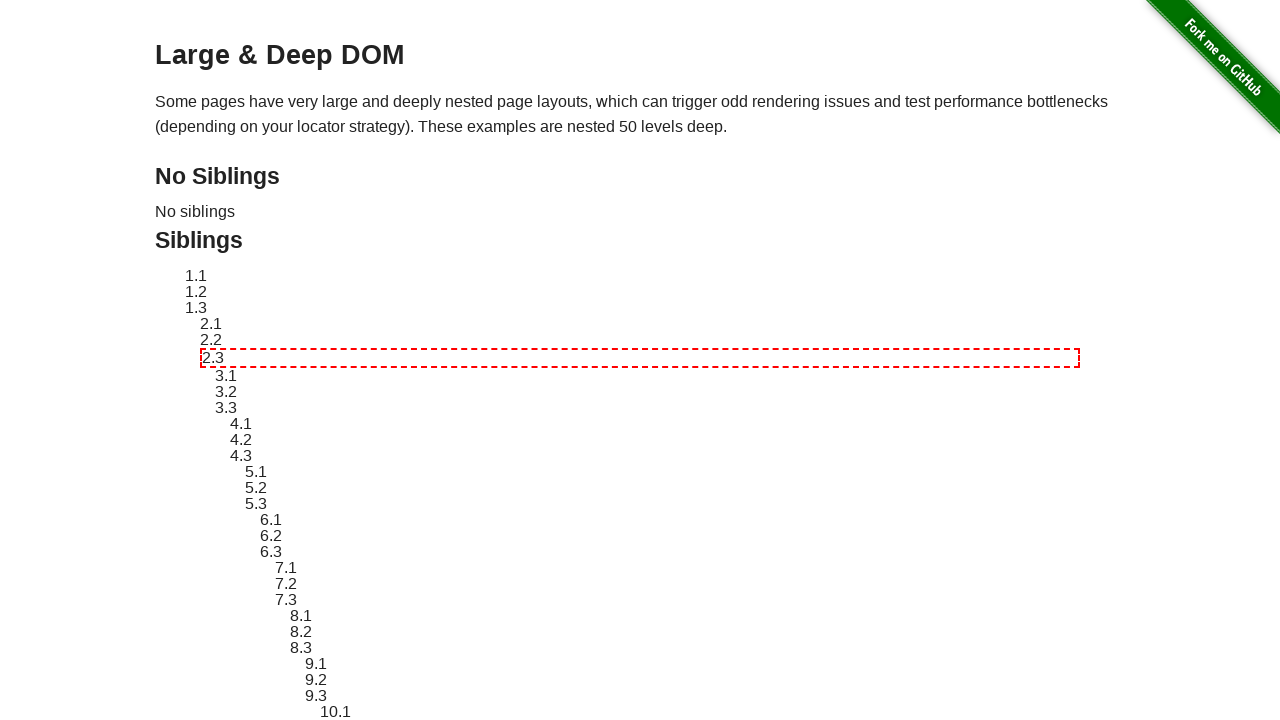

Waited 3 seconds to observe the highlight effect
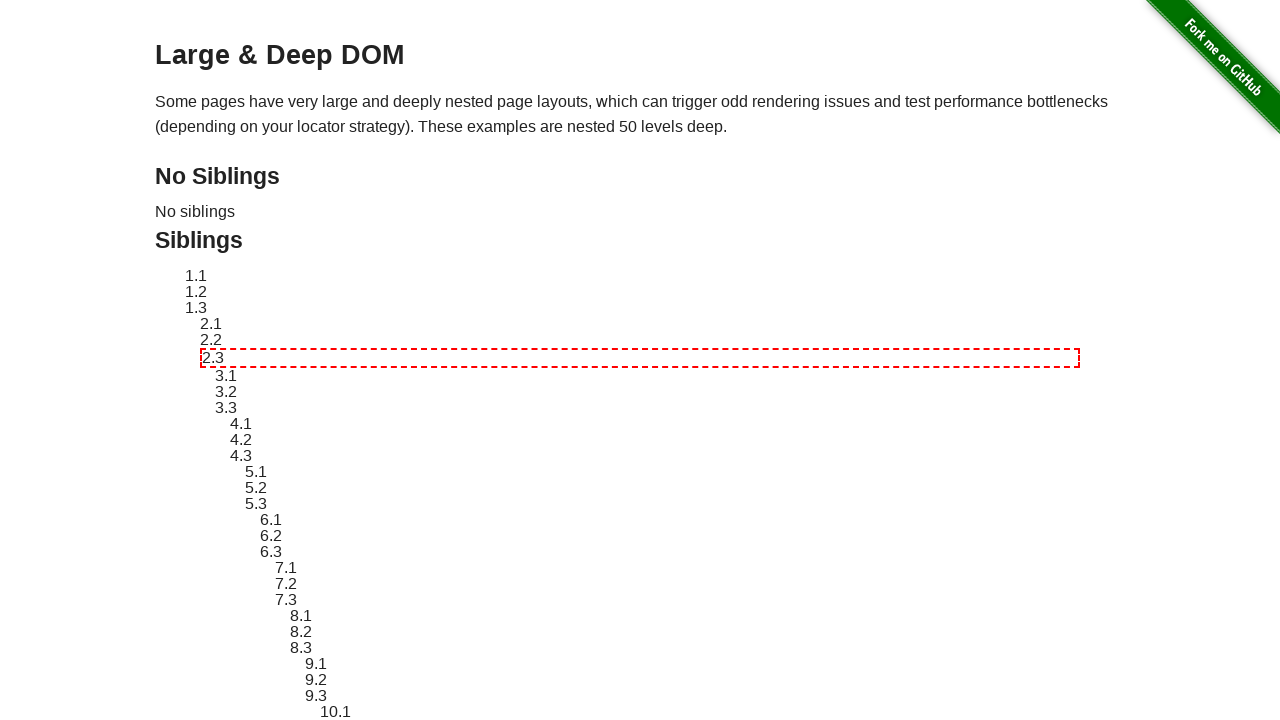

Removed the red dashed border highlight from element #sibling-2.3
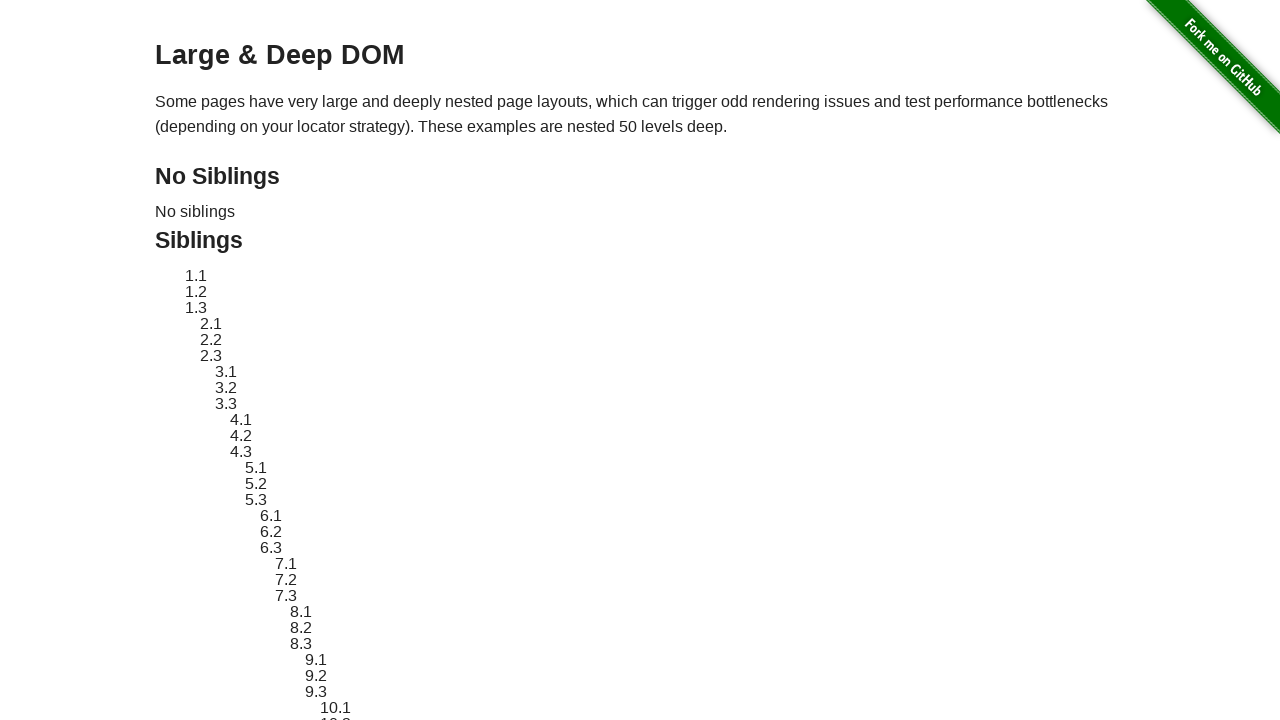

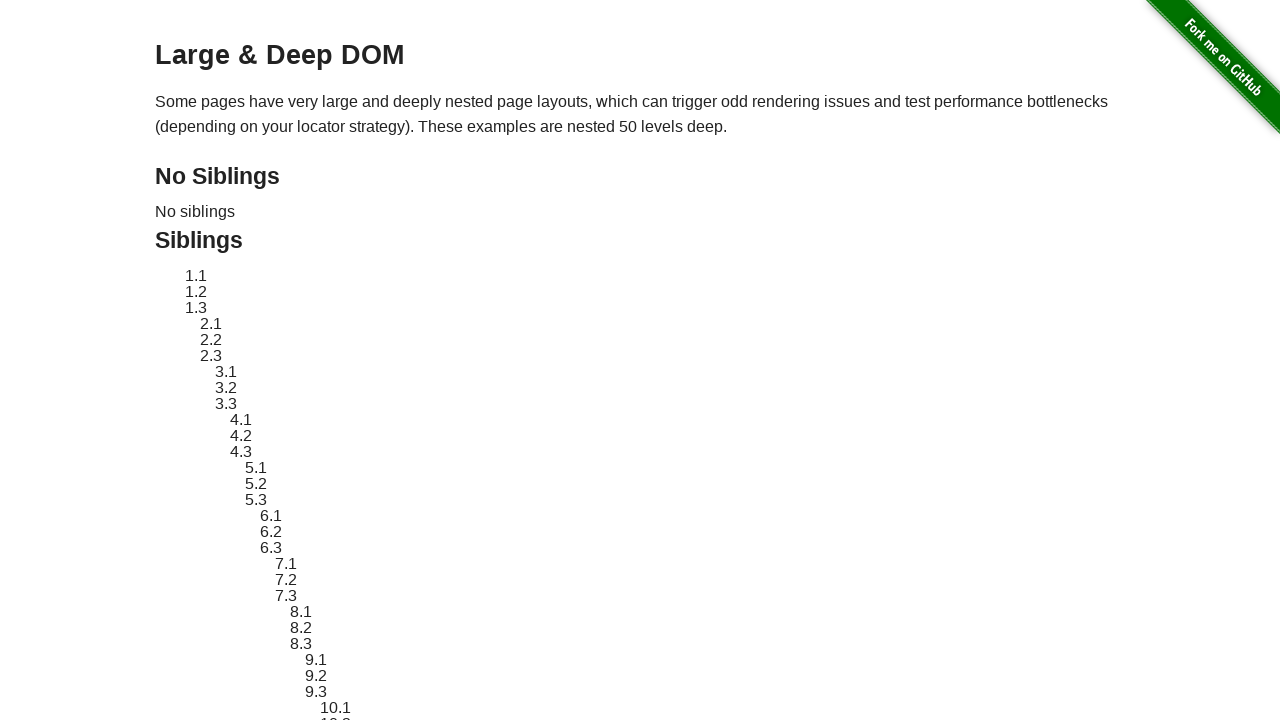